Tests accepting an alert that doesn't exist yet

Starting URL: http://automationbykrishna.com

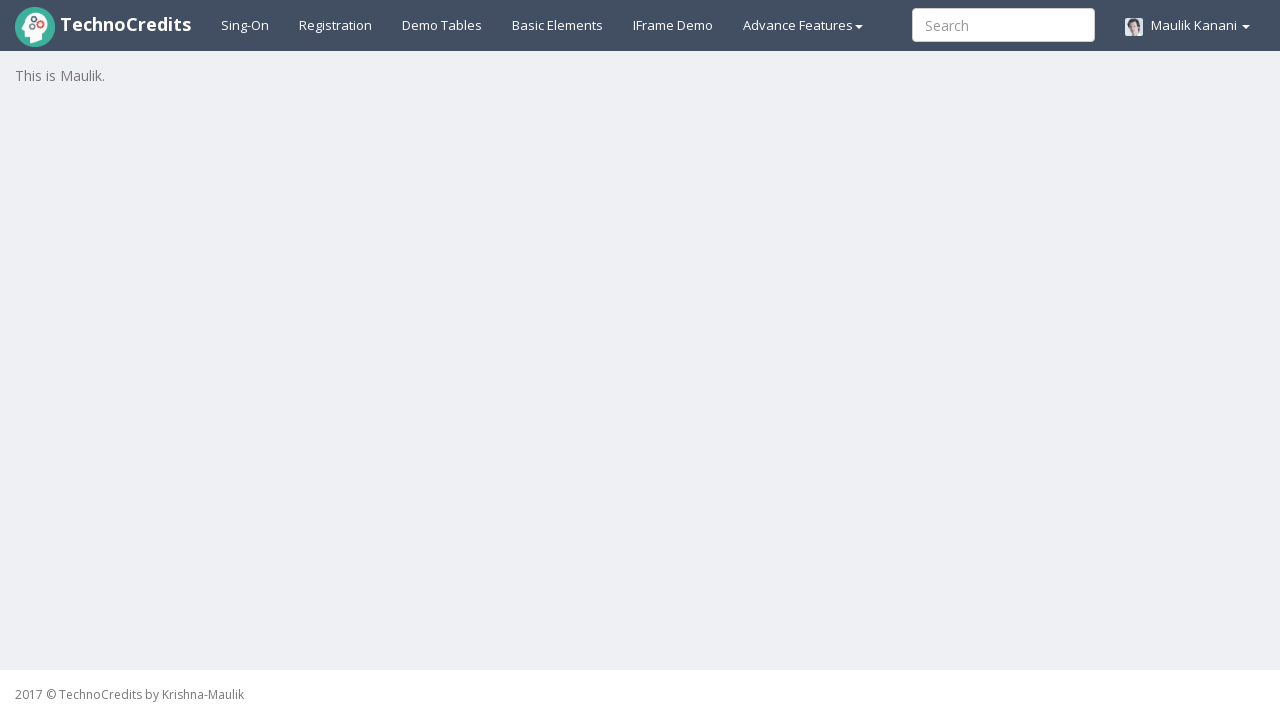

Clicked on basic elements link at (558, 25) on xpath=//a[@id='basicelements']
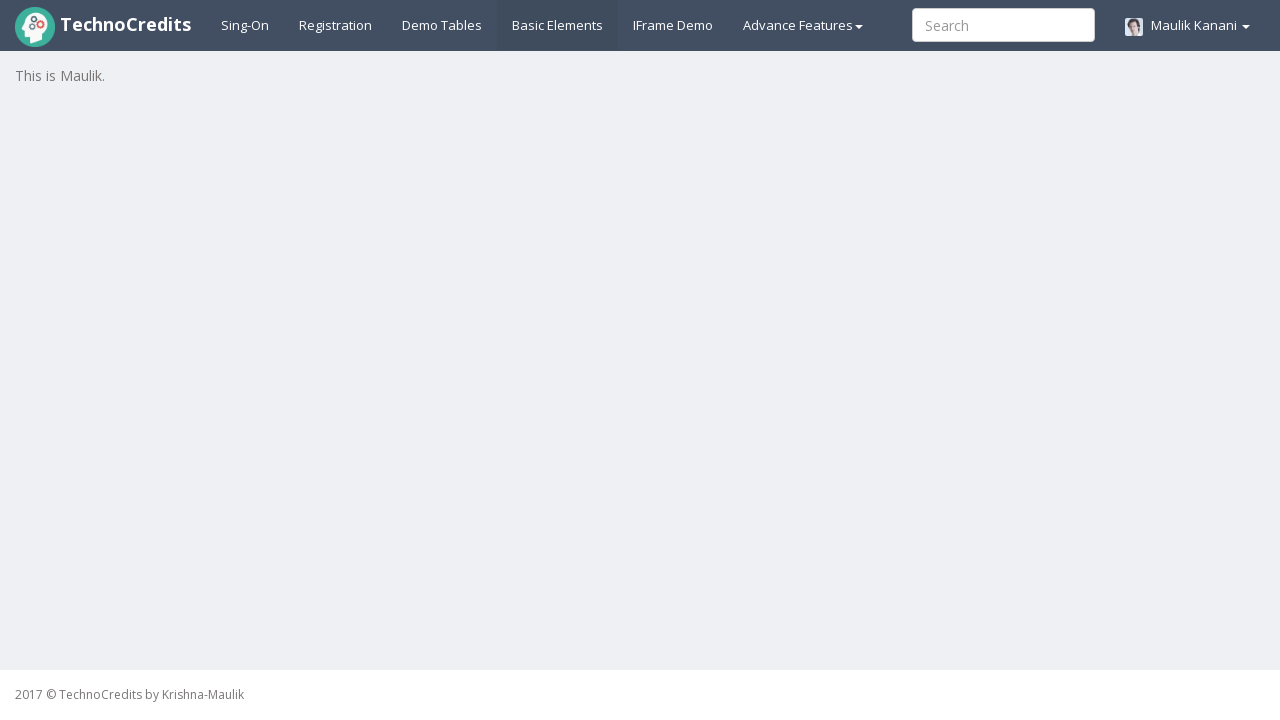

Scrolled down 300 pixels
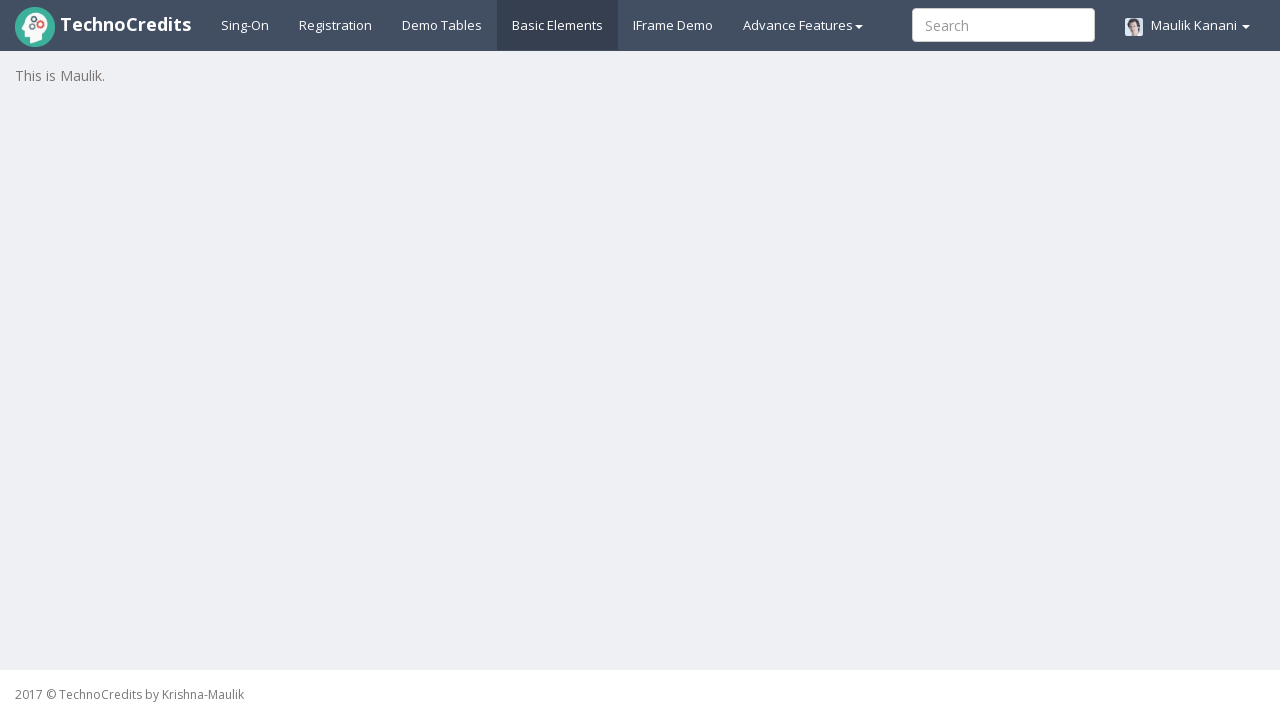

Set up dialog handler to accept alerts
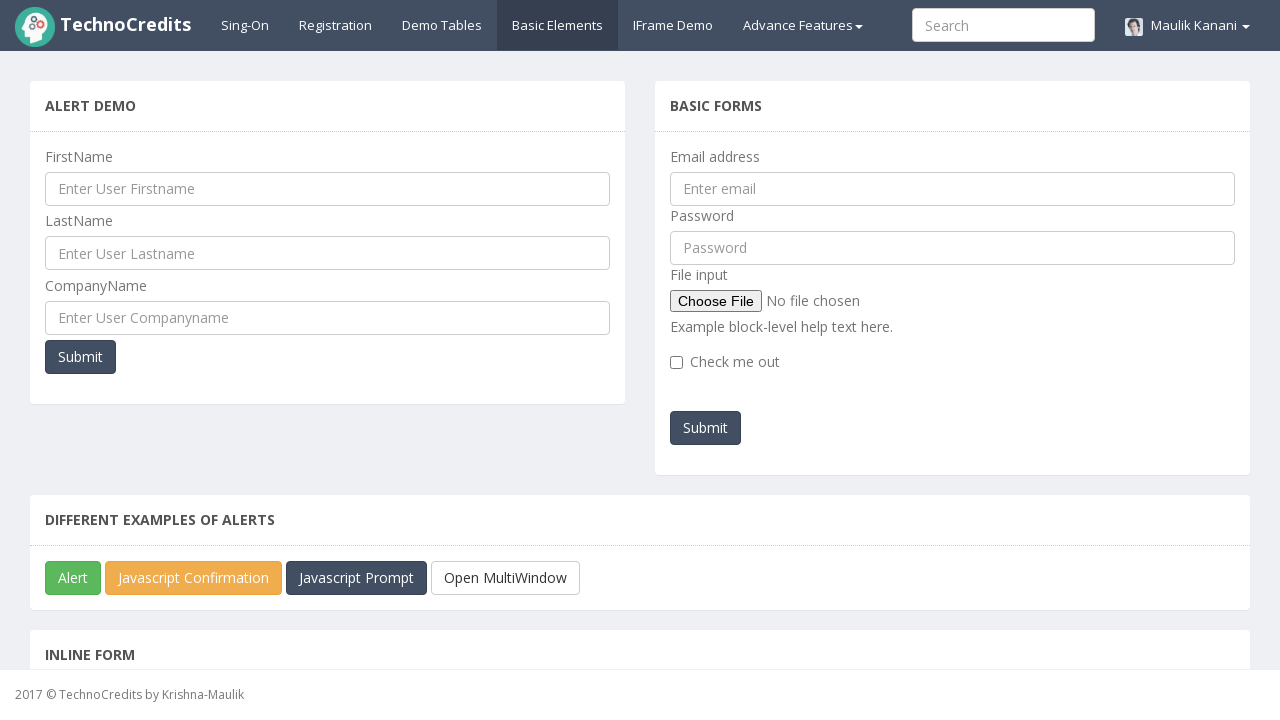

Clicked JavaScript alert button at (73, 578) on #javascriptAlert
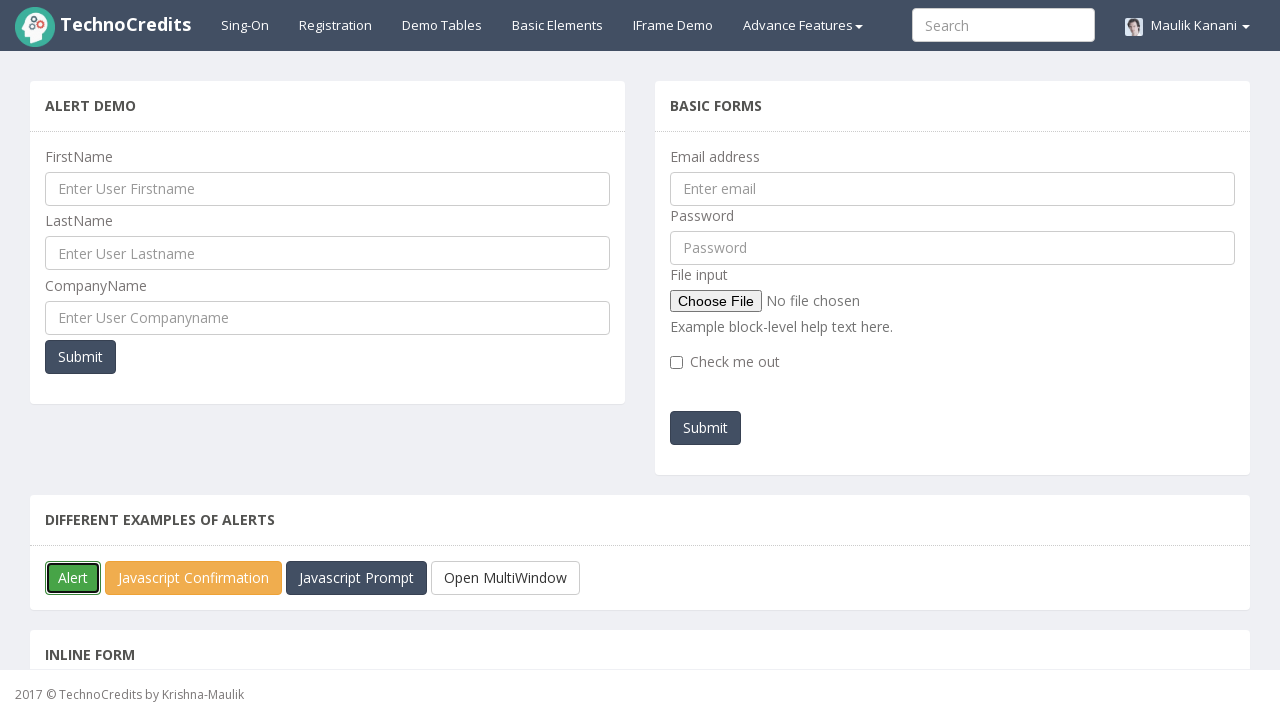

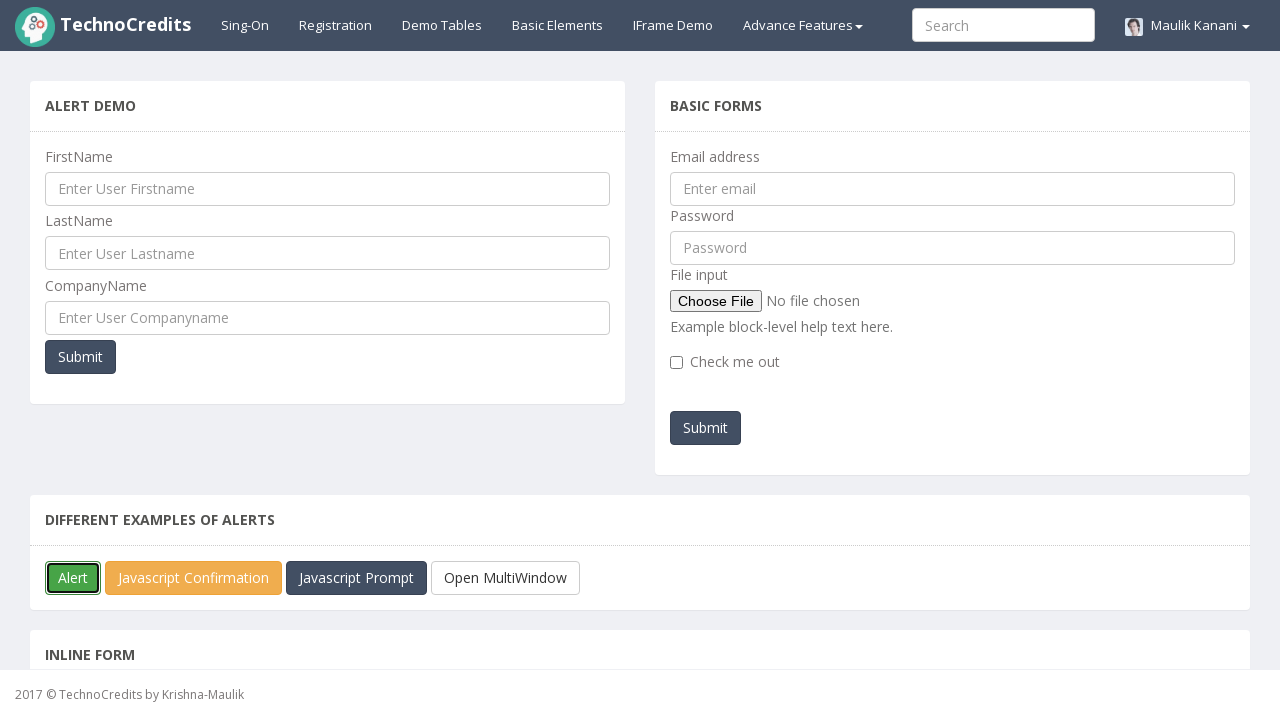